Tests e-commerce functionality by adding specific products to cart, proceeding to checkout, and applying a promo code

Starting URL: https://rahulshettyacademy.com/seleniumPractise/#/

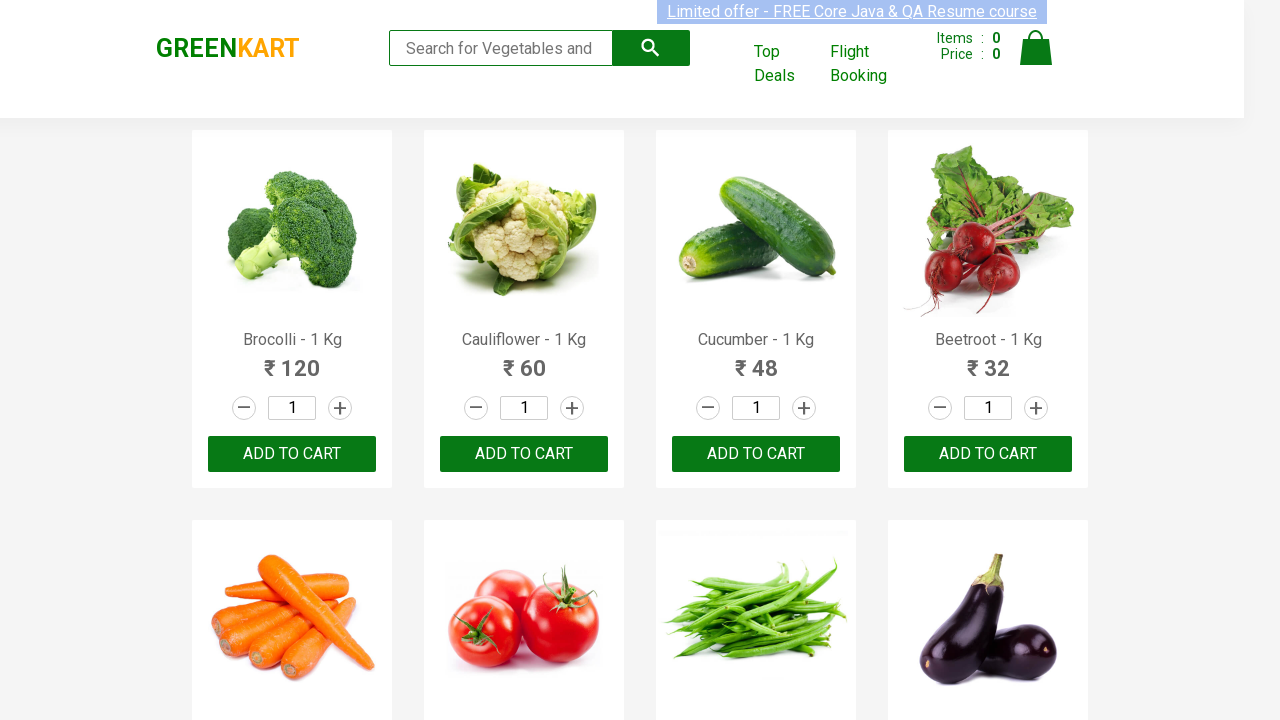

Retrieved all product names from the page
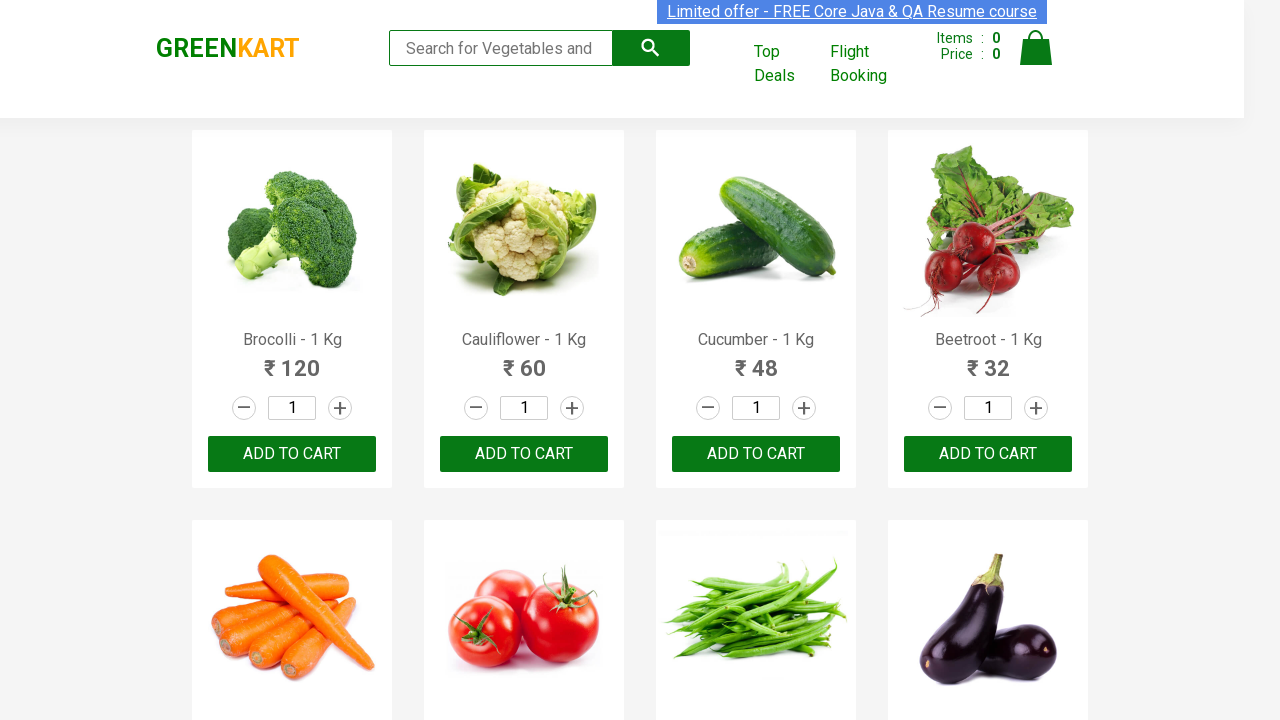

Retrieved text content for product at index 0
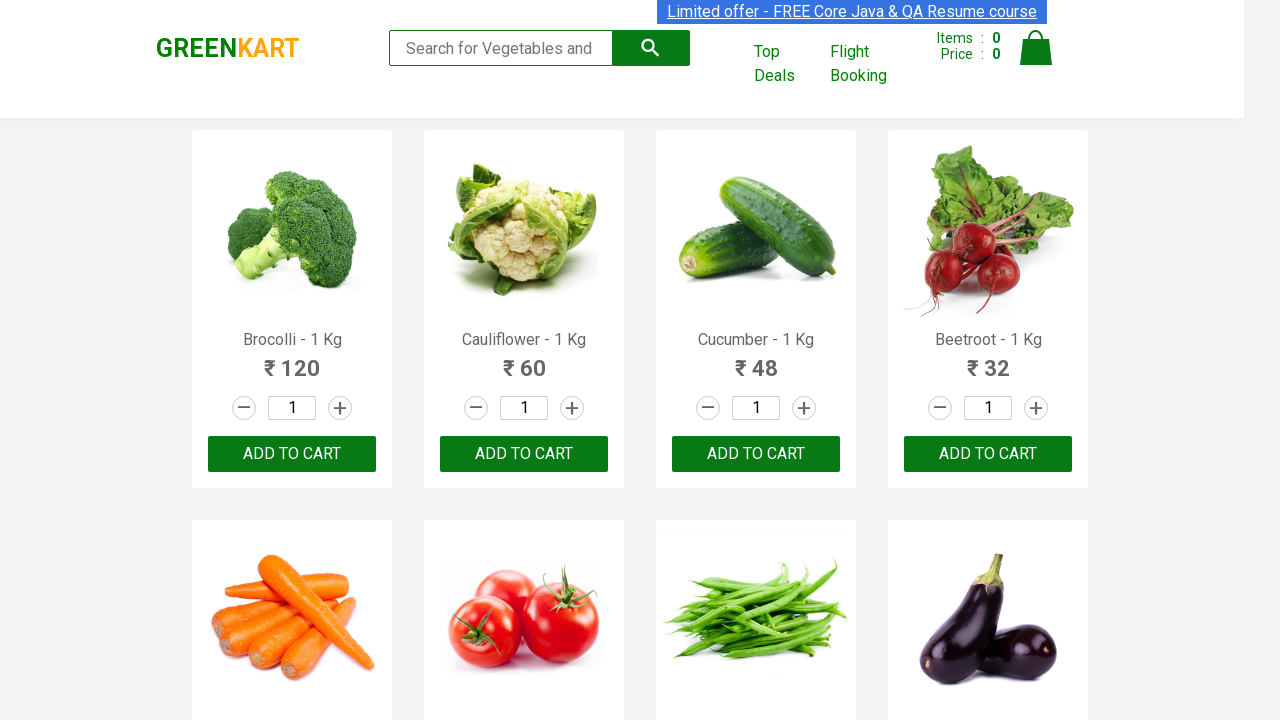

Retrieved text content for product at index 1
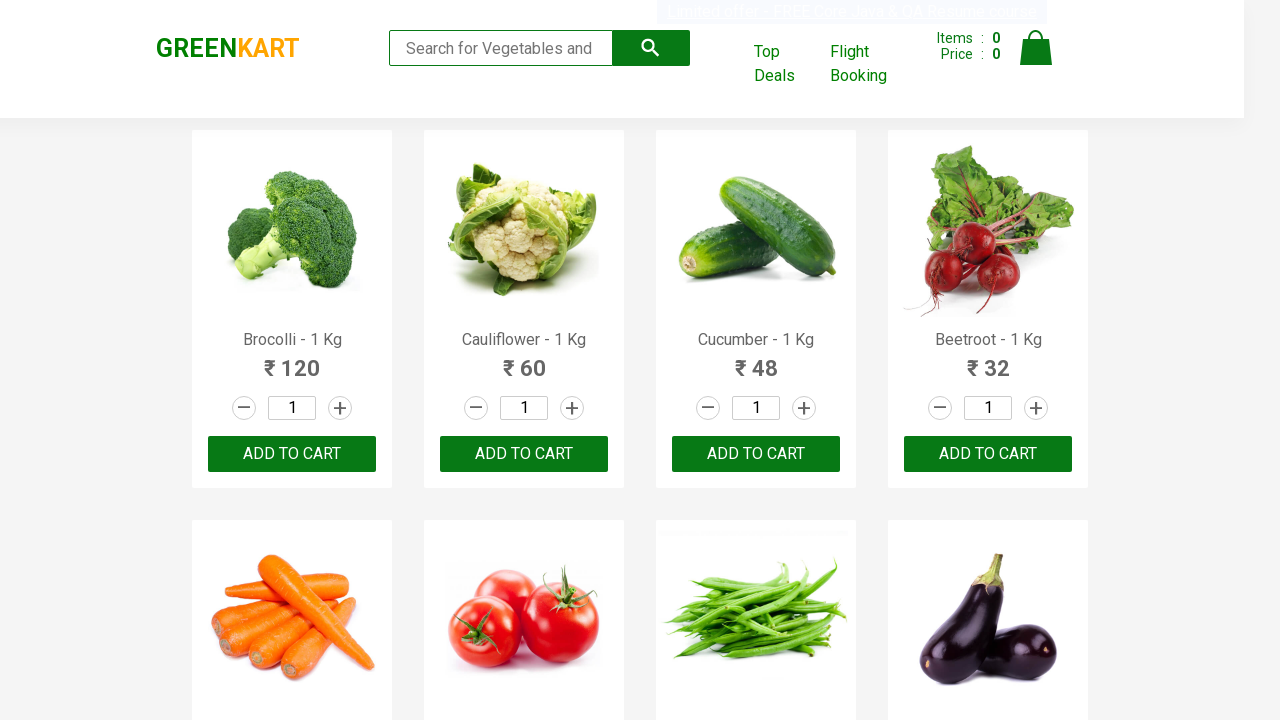

Retrieved text content for product at index 2
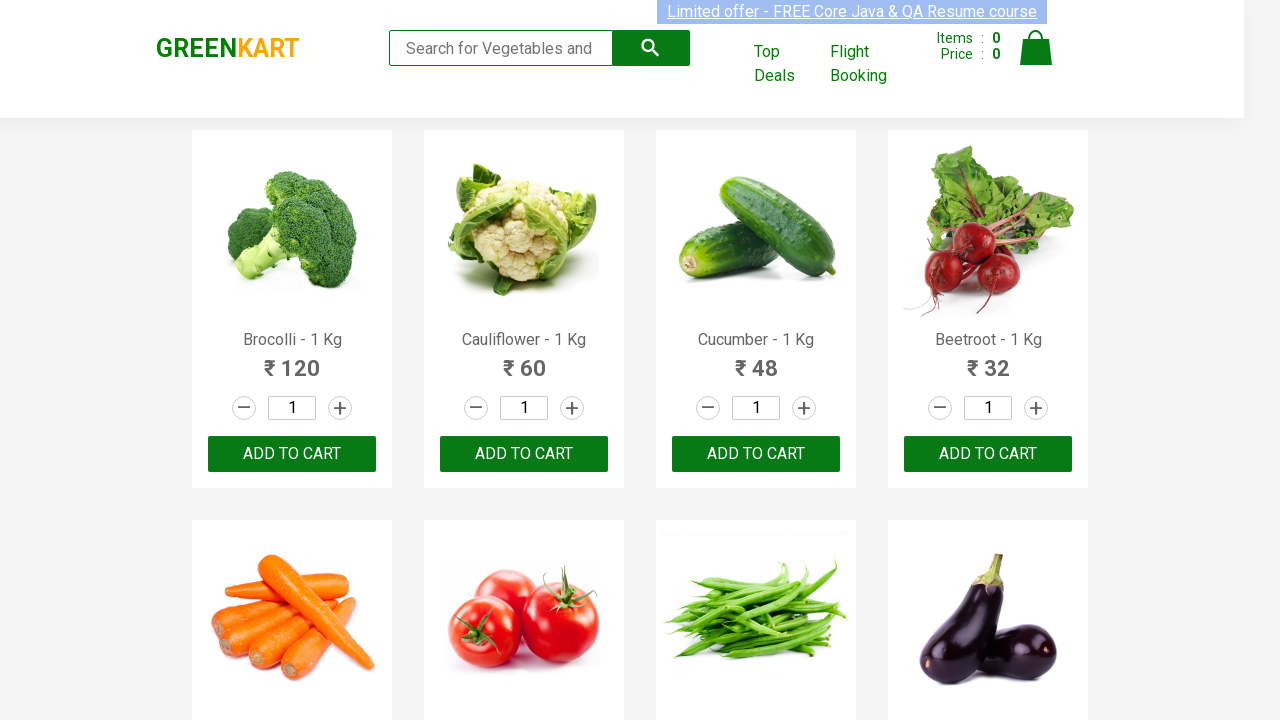

Retrieved text content for product at index 3
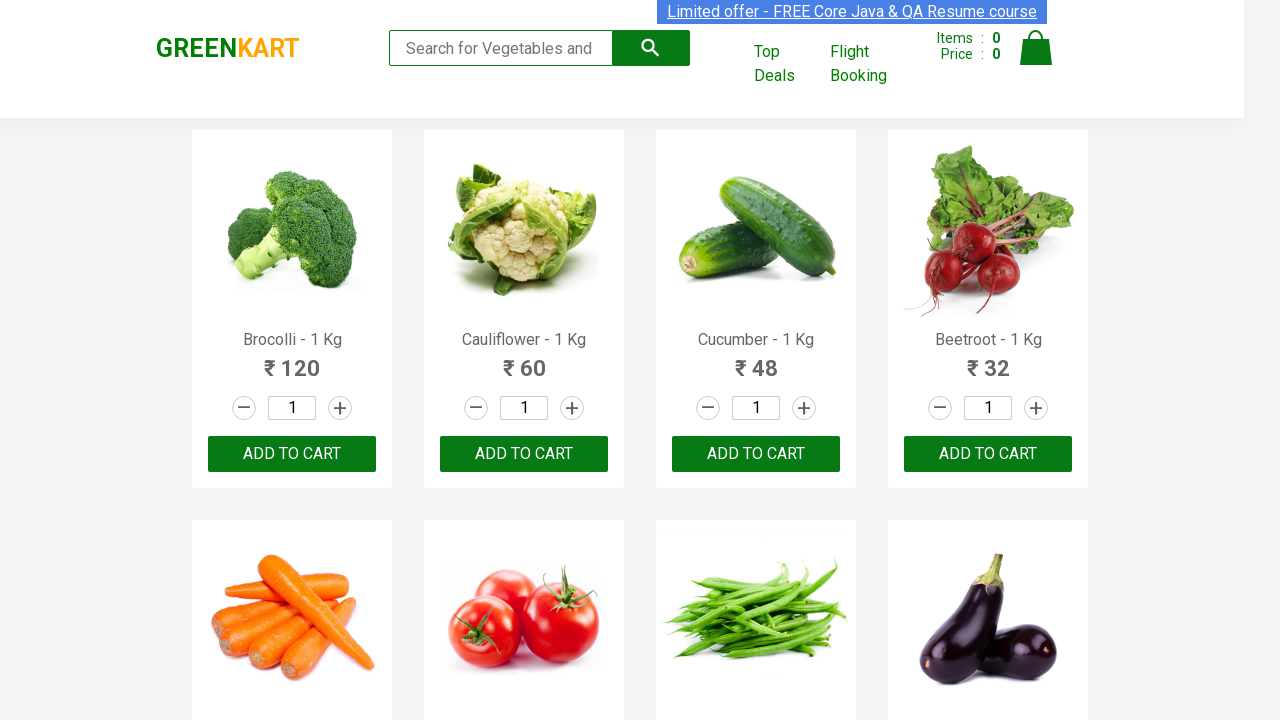

Retrieved text content for product at index 4
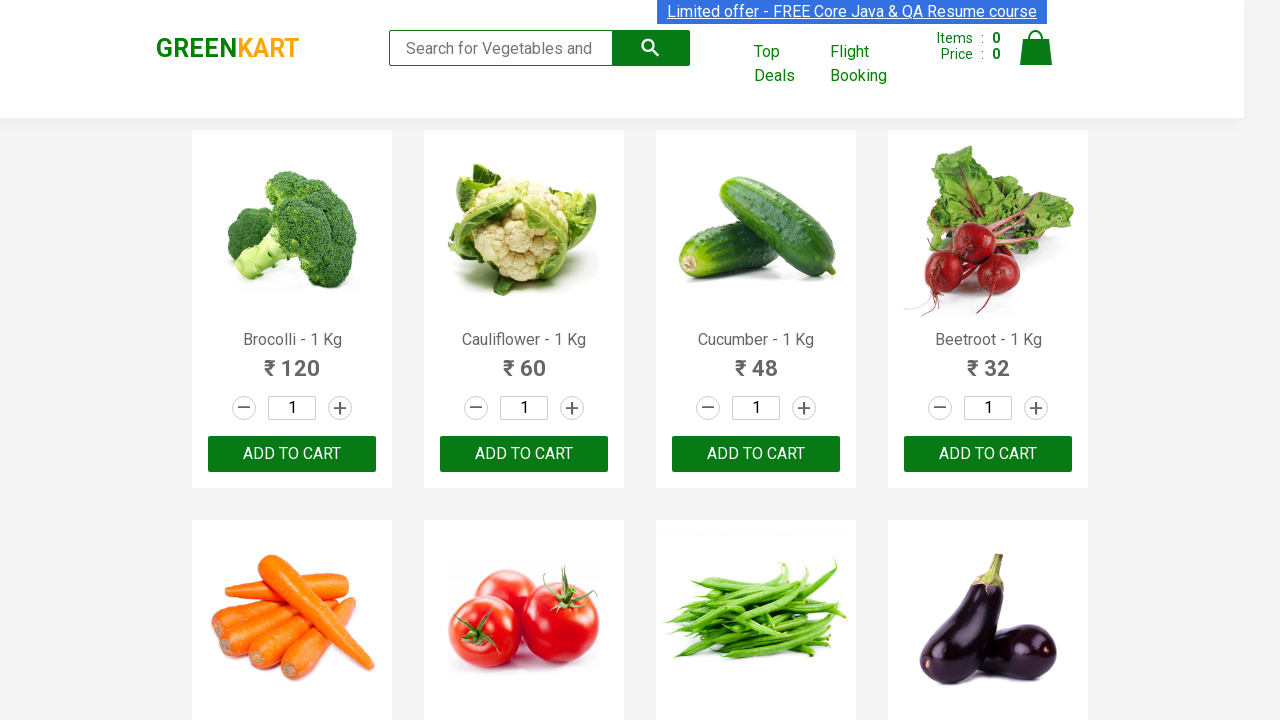

Retrieved text content for product at index 5
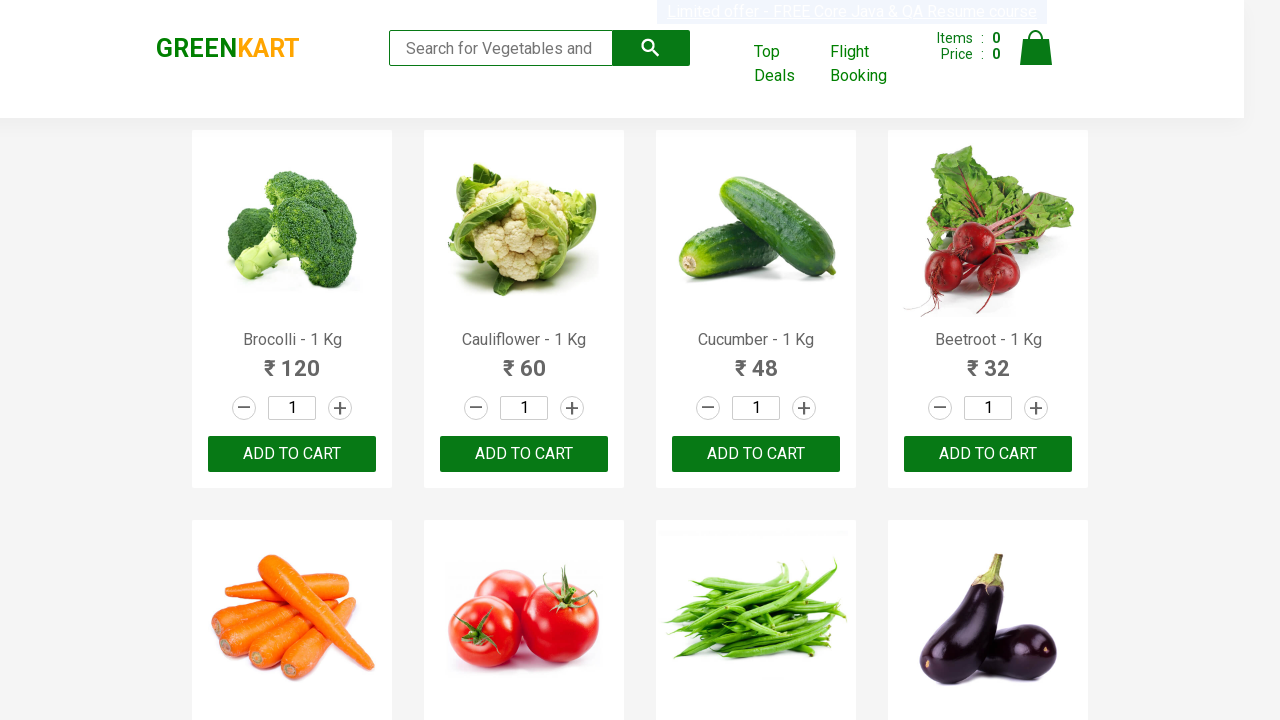

Clicked 'Add to Cart' button for Tomato at (524, 360) on xpath=//div[@class='product-action']/button >> nth=5
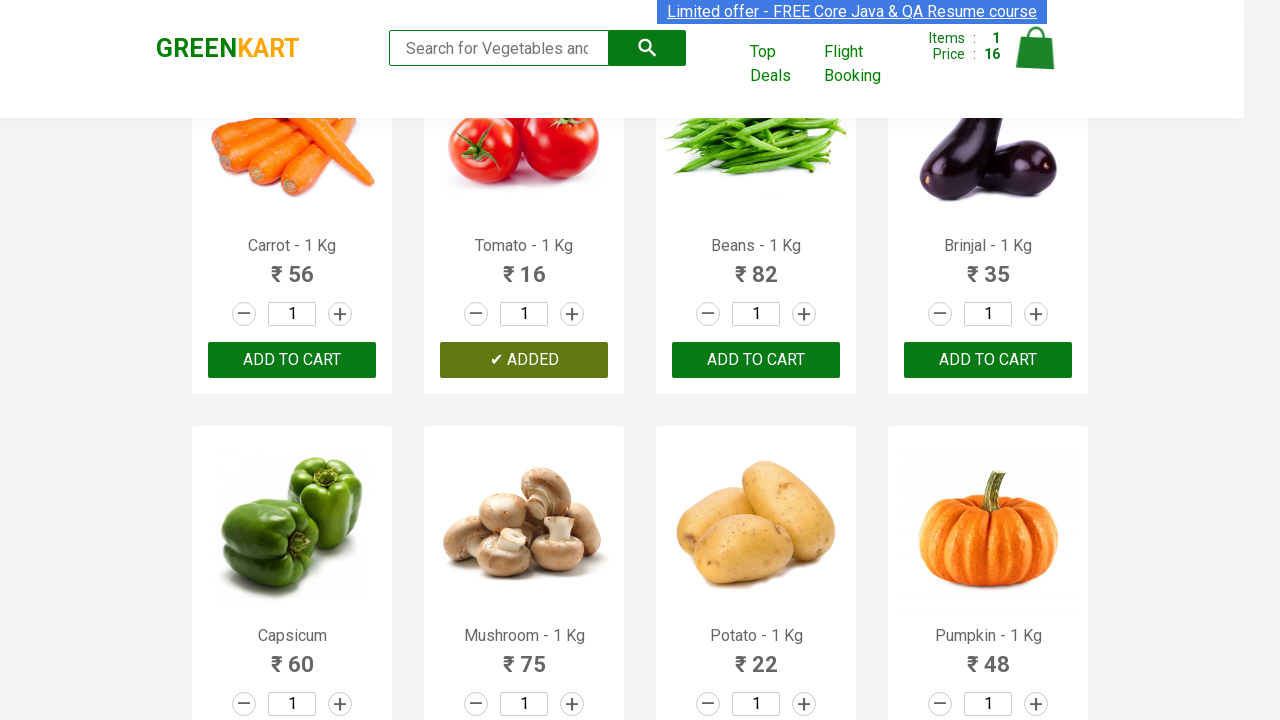

Retrieved text content for product at index 6
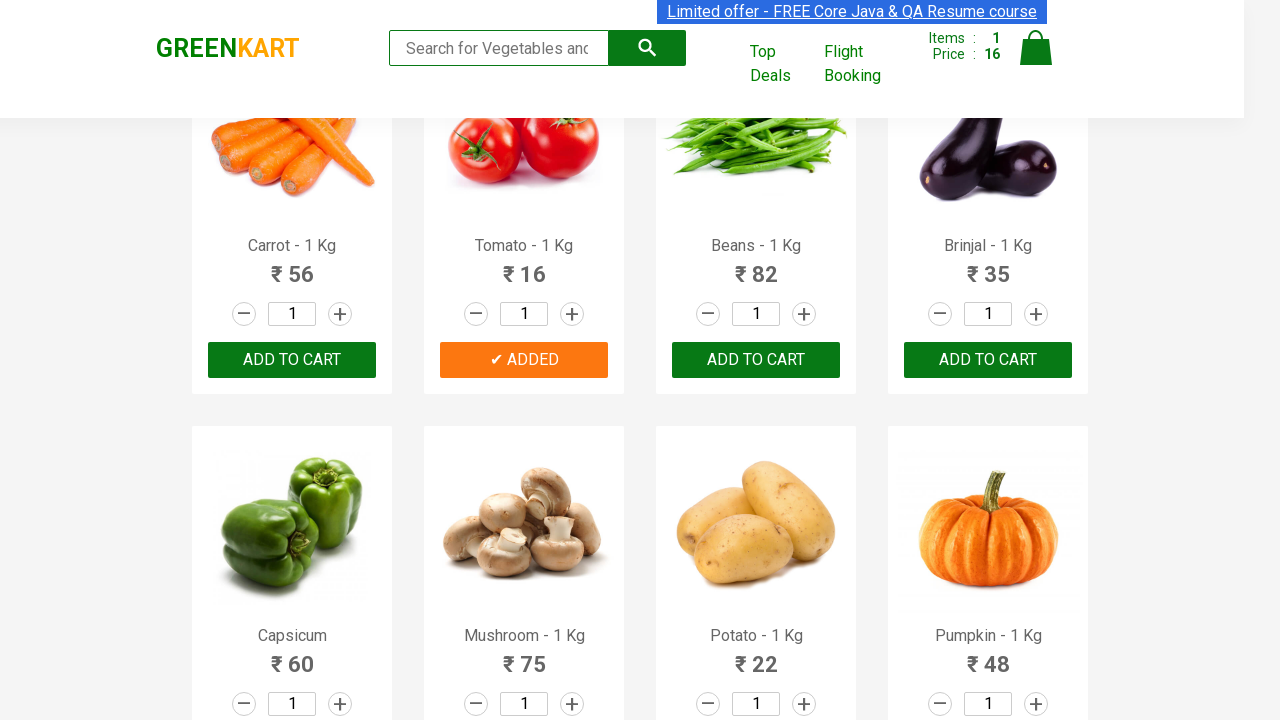

Clicked 'Add to Cart' button for Tomato at (756, 360) on xpath=//div[@class='product-action']/button >> nth=6
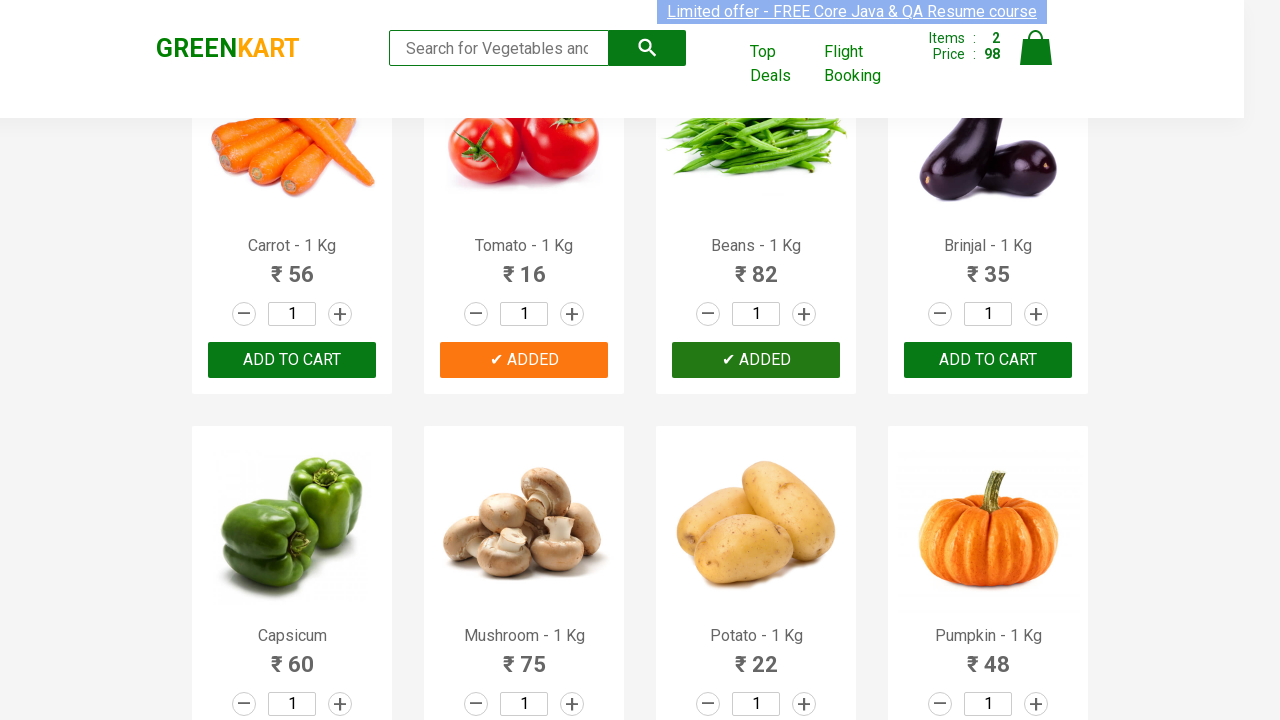

Clicked cart icon to open shopping cart at (1036, 59) on .cart-icon
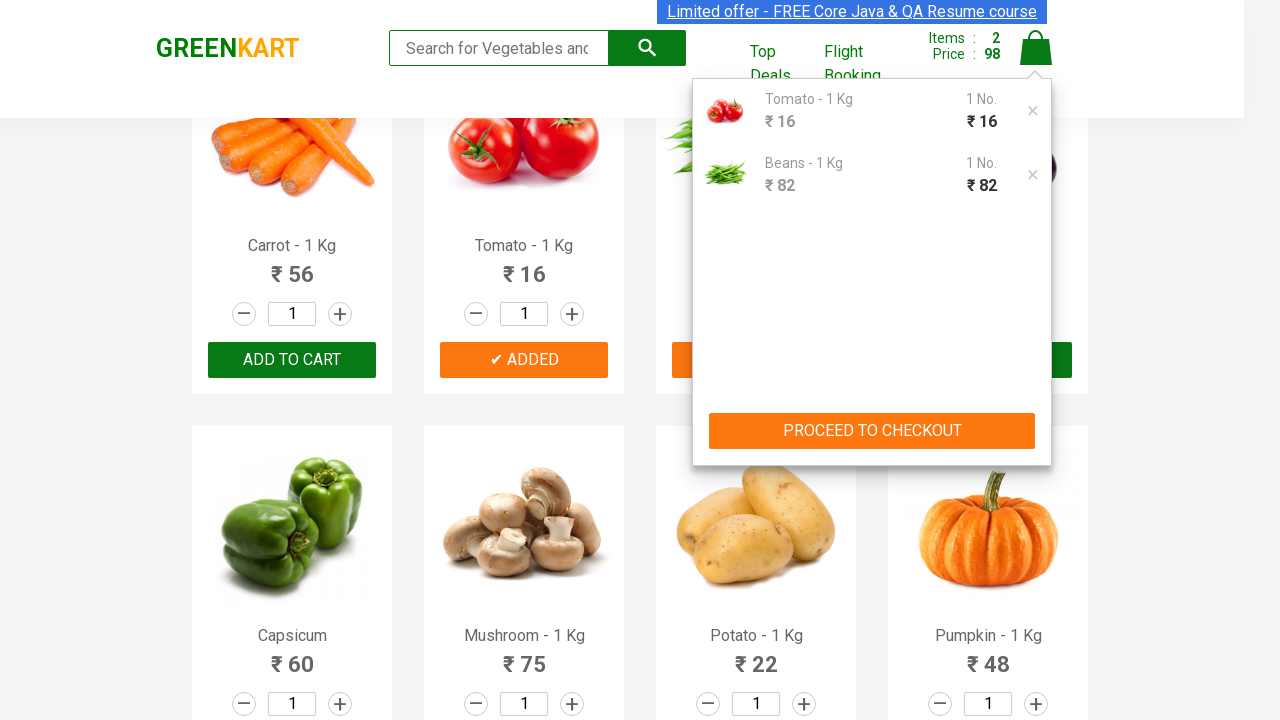

Clicked 'PROCEED TO CHECKOUT' button at (872, 431) on xpath=//button[text()='PROCEED TO CHECKOUT']
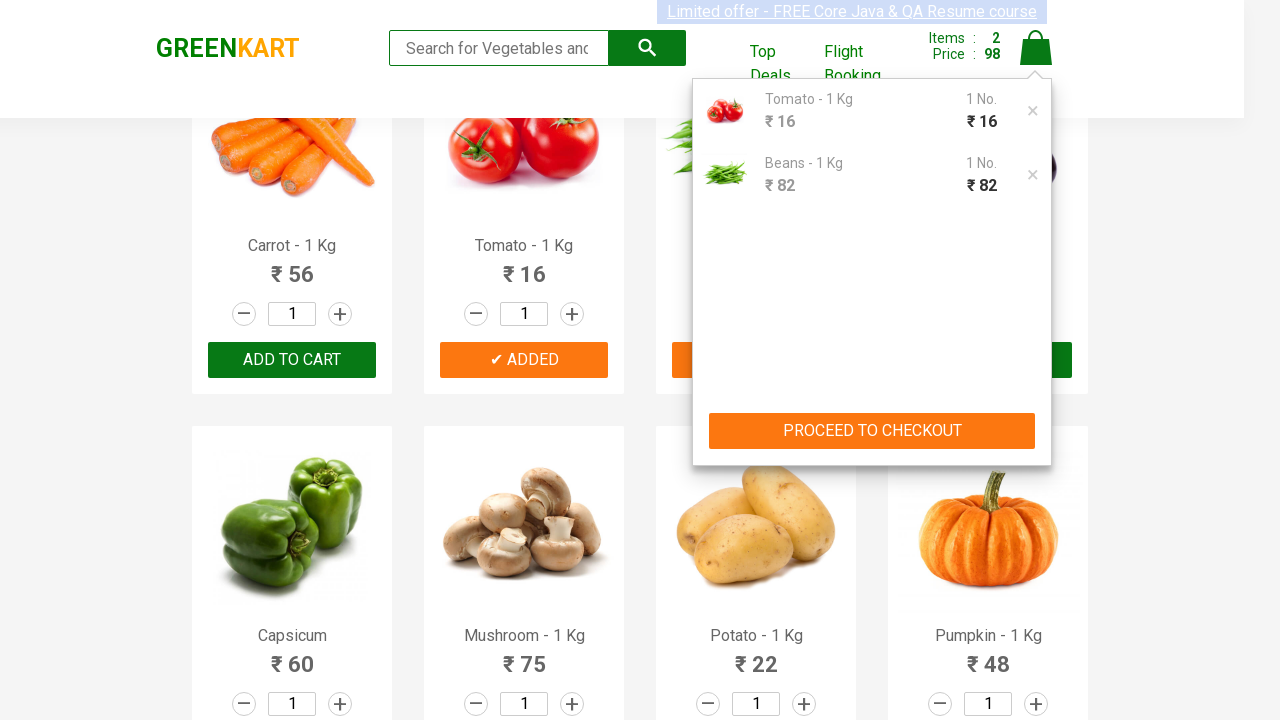

Promo code field appeared on checkout page
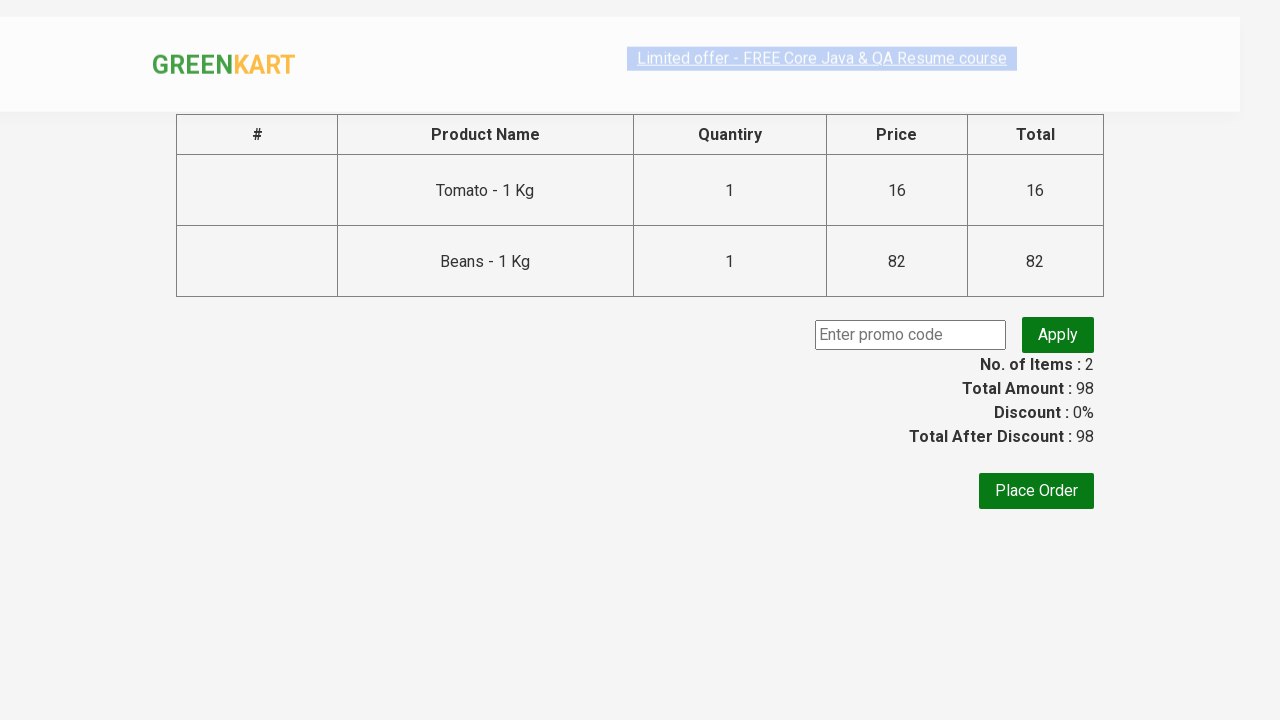

Filled promo code field with 'rahulshettyacademy' on .promoCode
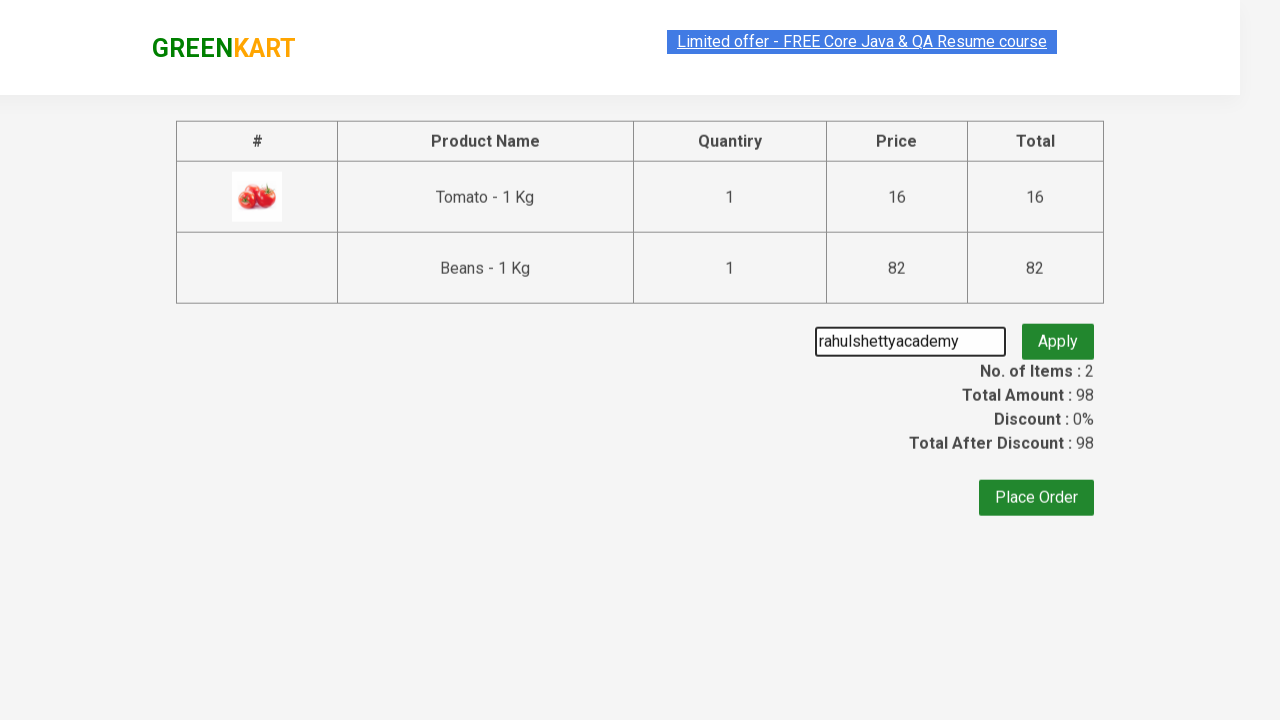

Clicked promo button to apply discount code at (1058, 335) on button.promoBtn
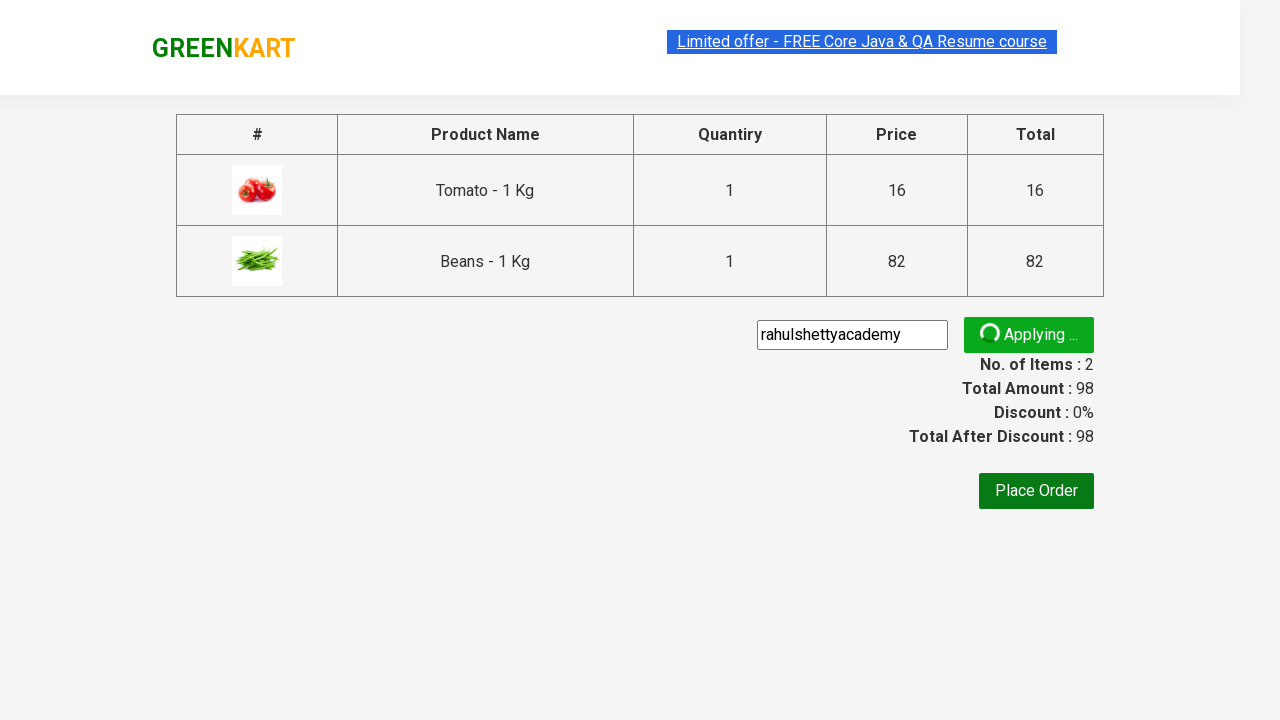

Promo code was successfully applied and confirmation appeared
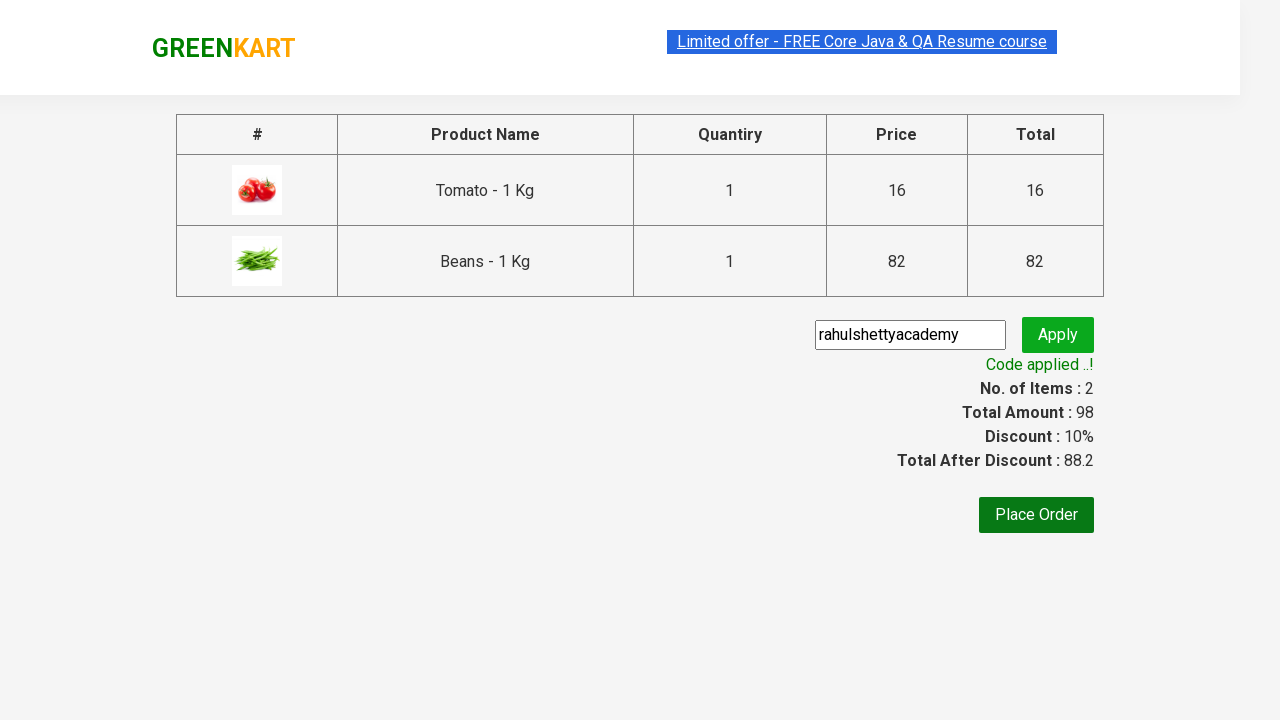

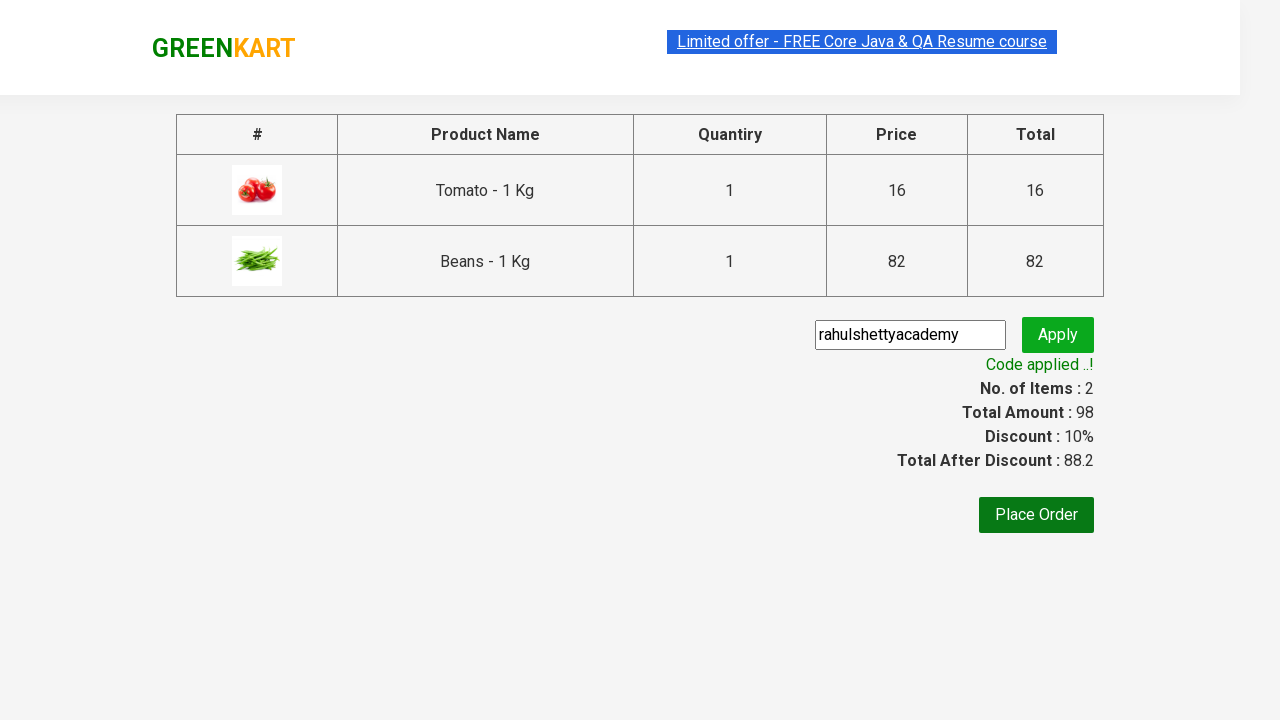